Tests double-click functionality on a paragraph element within an iframe

Starting URL: https://www.w3schools.com/jsref/tryit.asp?filename=tryjsref_ondblclick

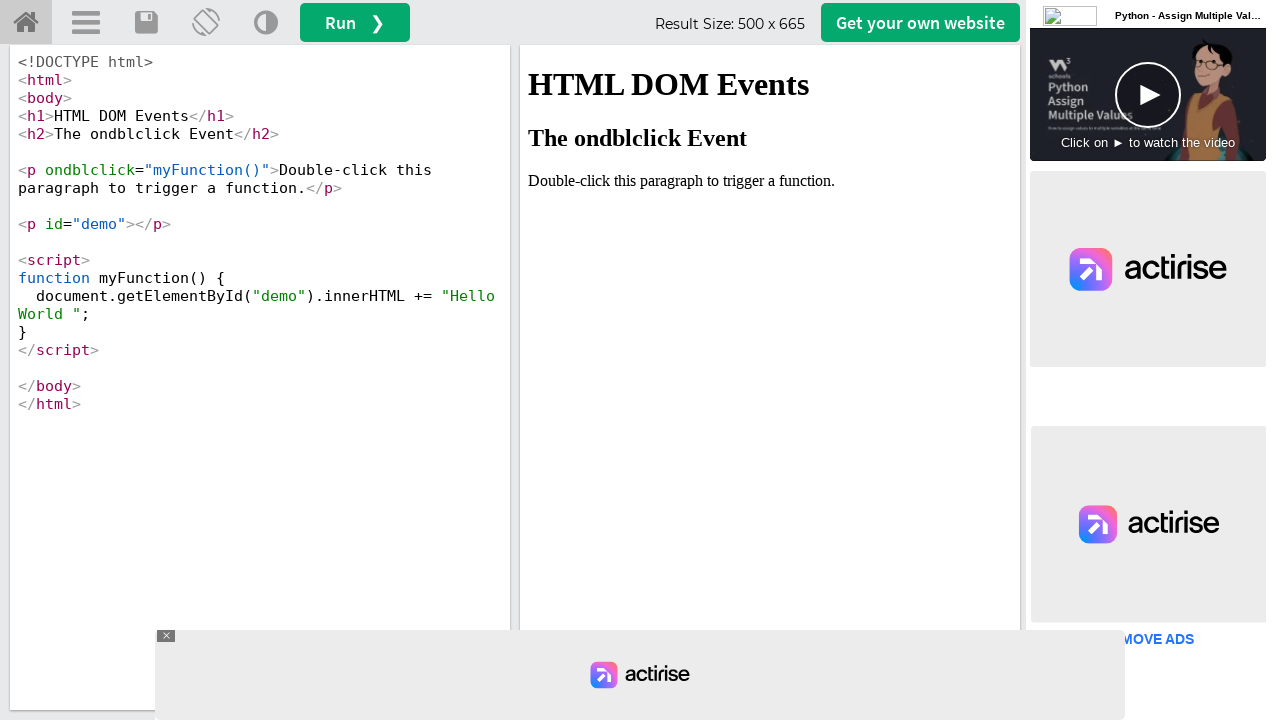

Located iframe with id 'iframeResult'
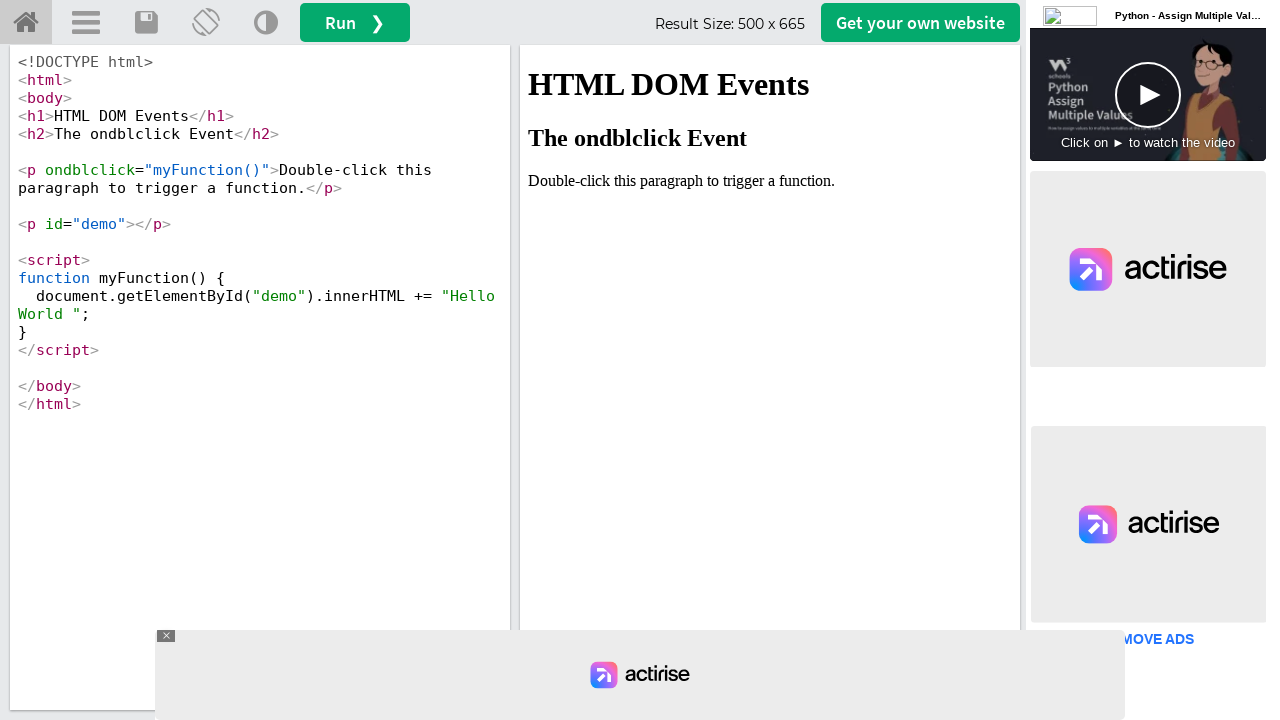

Located paragraph element within iframe that says 'Double-click this paragraph to trigger a function.'
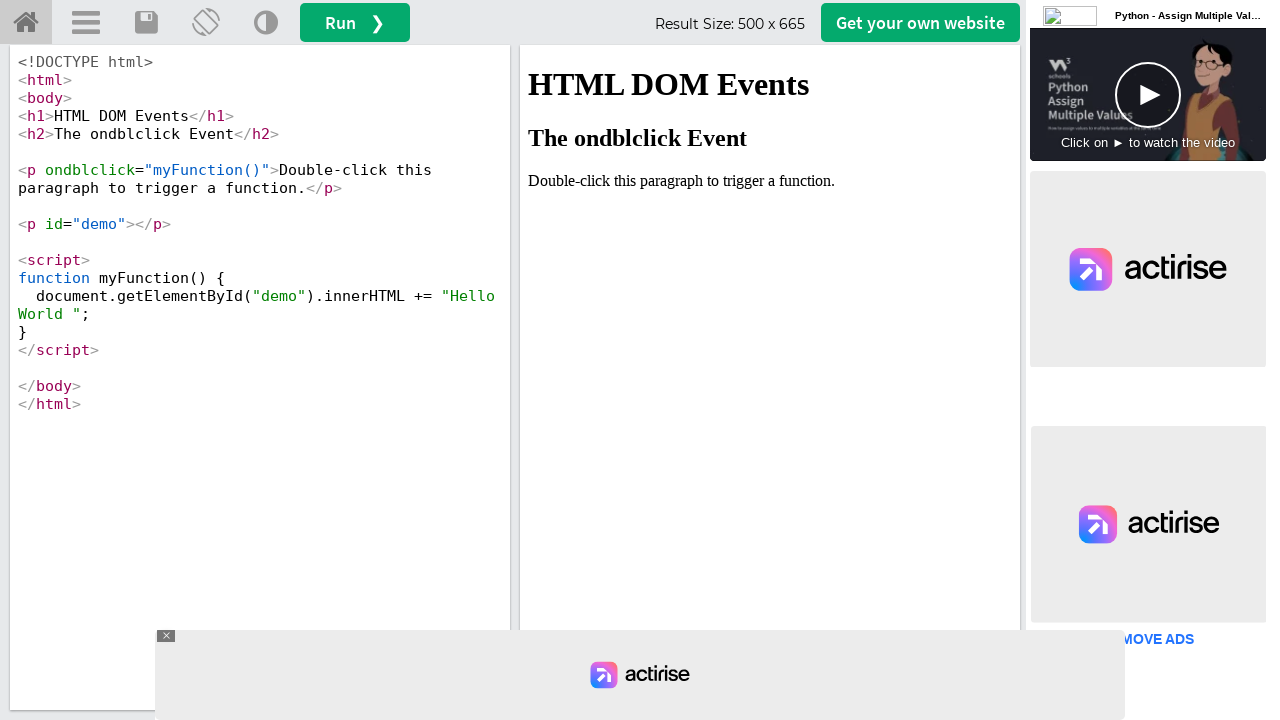

Double-clicked on the paragraph element to trigger the function at (770, 181) on #iframeResult >> internal:control=enter-frame >> xpath=//p[.='Double-click this 
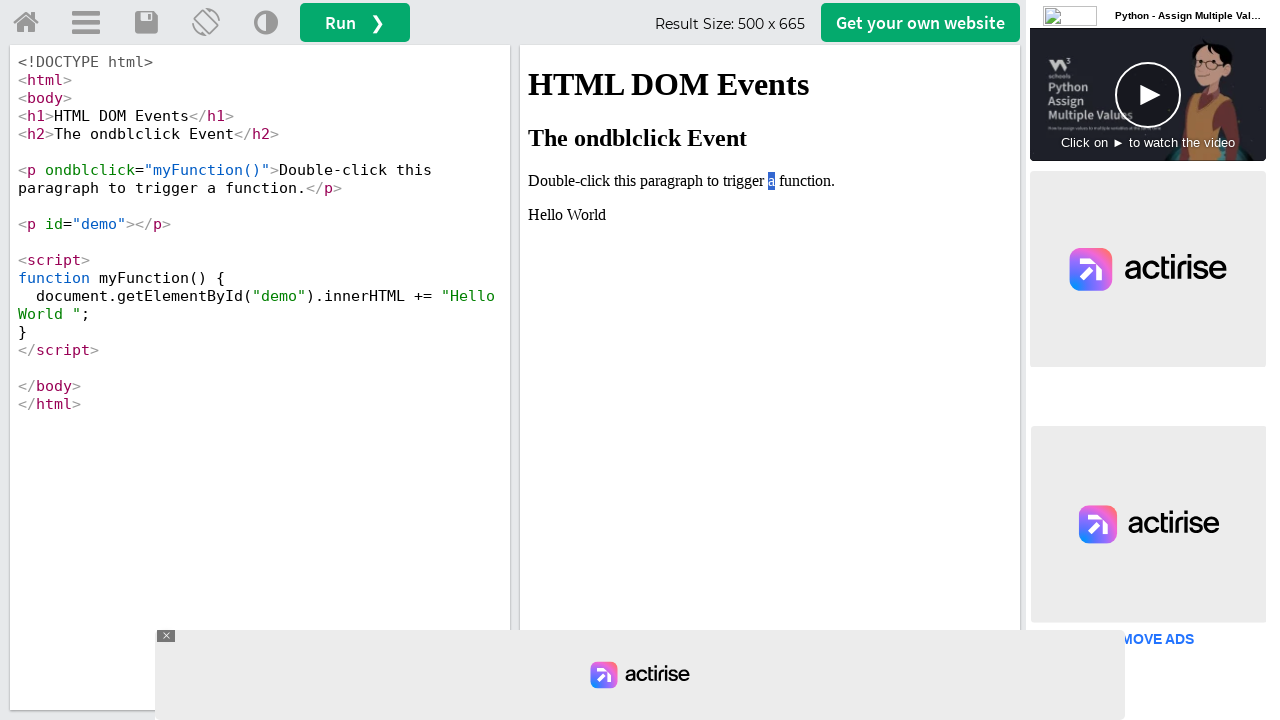

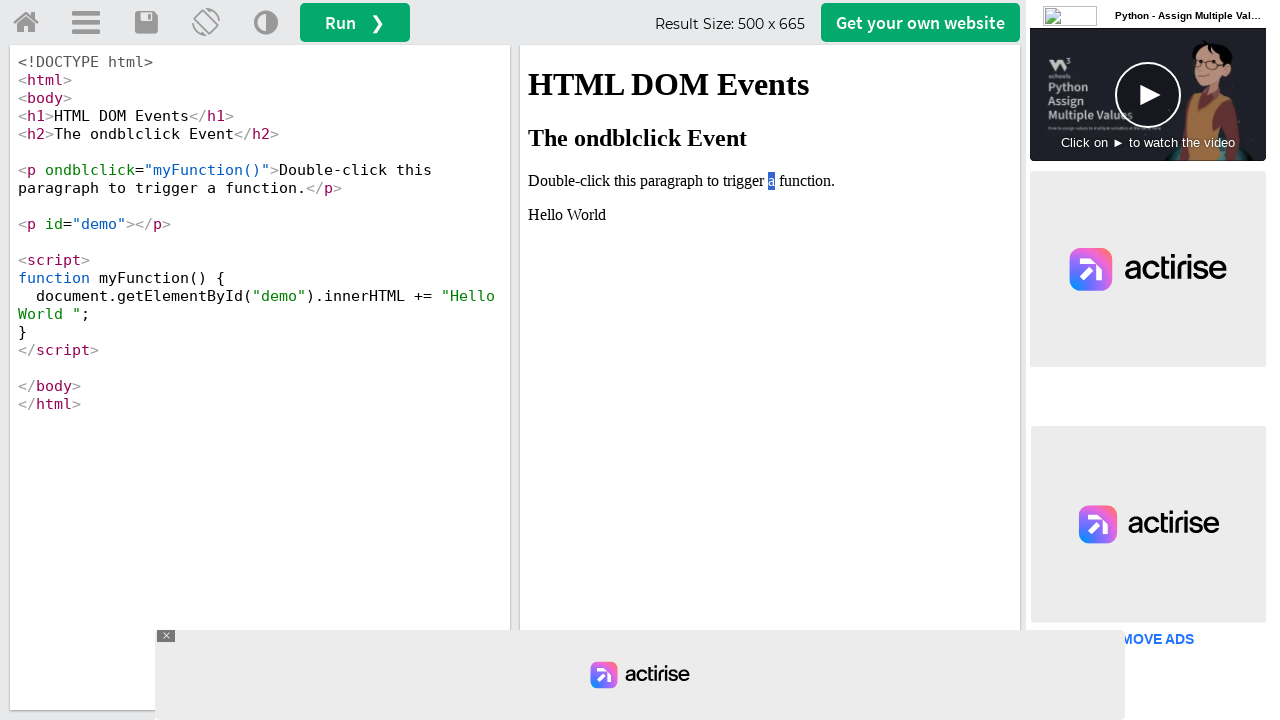